Tests clicking a button on a web page and triggering a popup message

Starting URL: https://cbarnc.github.io/Group3-repo-projects/

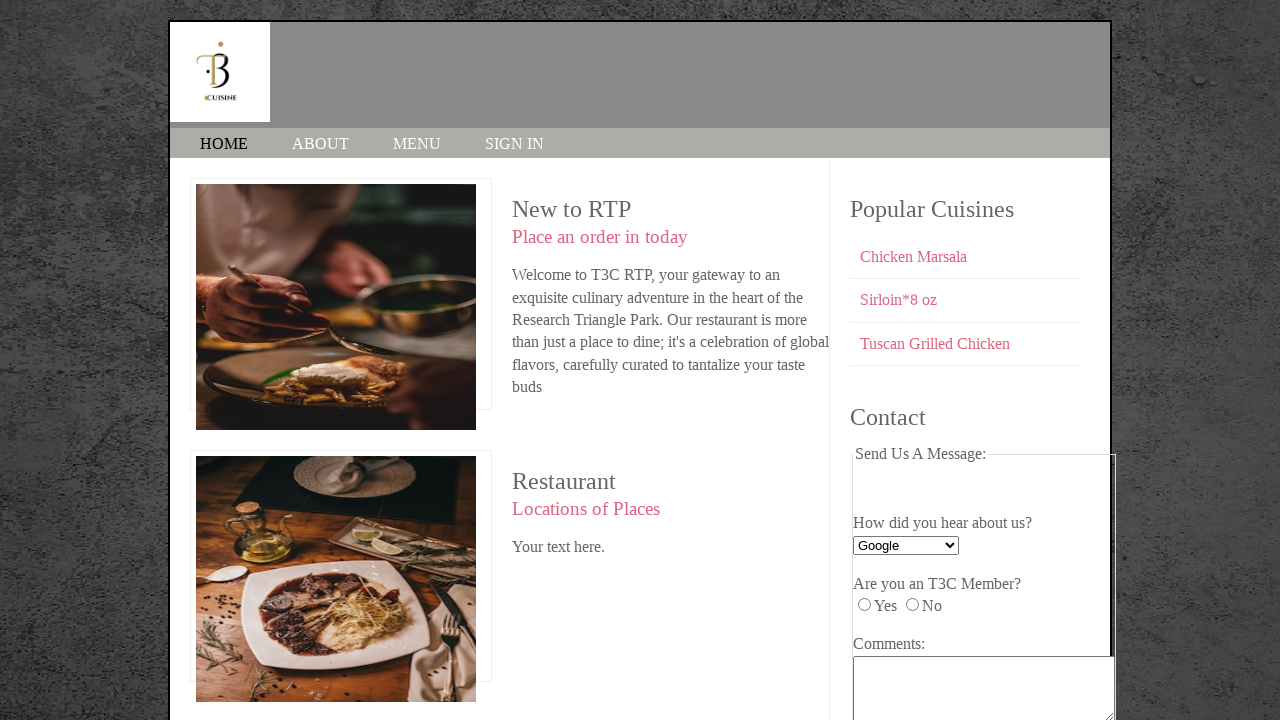

Clicked button to trigger popup message at (910, 612) on xpath=//html/body/div/aside/section[2]/form/fieldset/button
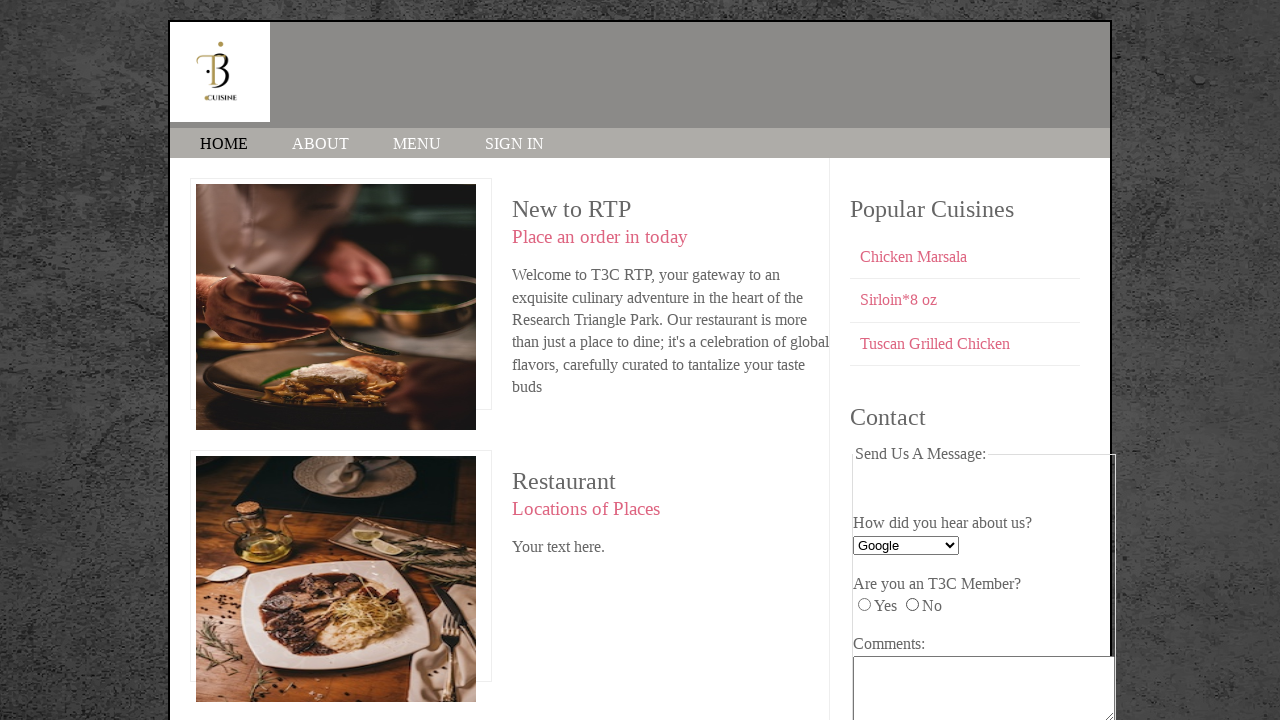

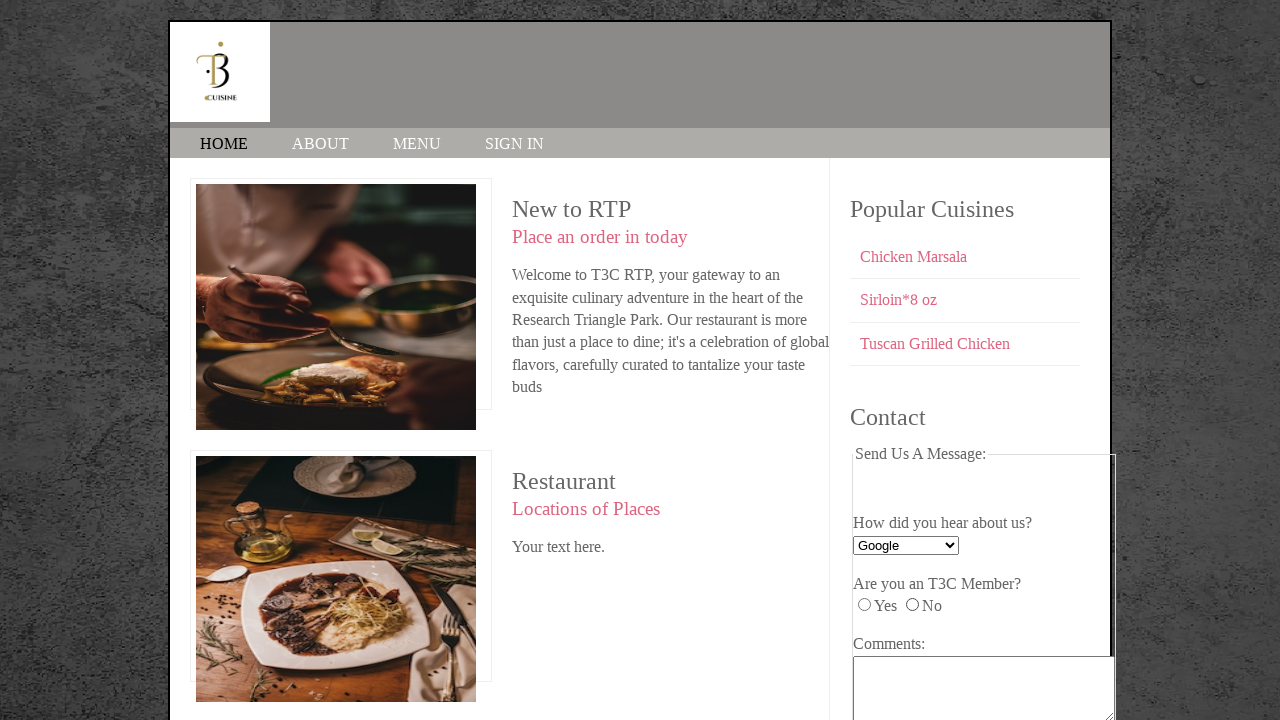